Tests dynamic loading on page variant 1 where element exists but is hidden initially

Starting URL: http://the-internet.herokuapp.com/dynamic_loading/1

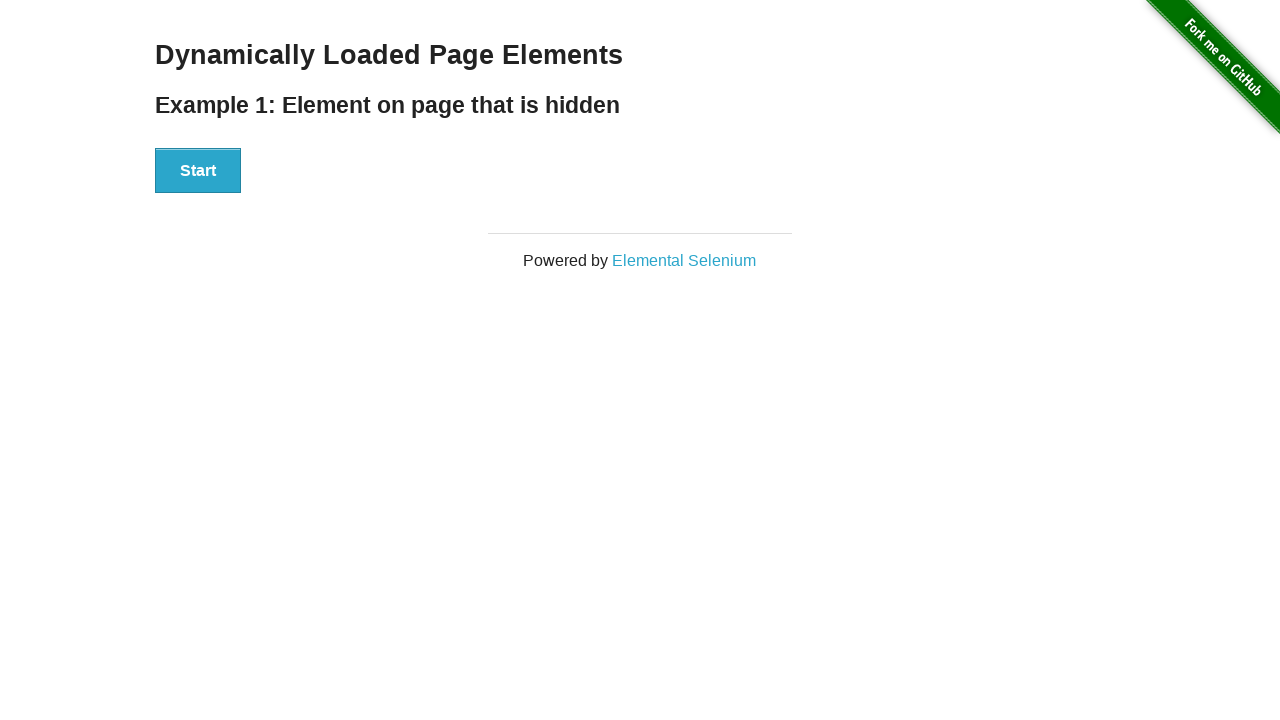

Clicked start button to trigger dynamic loading at (198, 171) on #start button
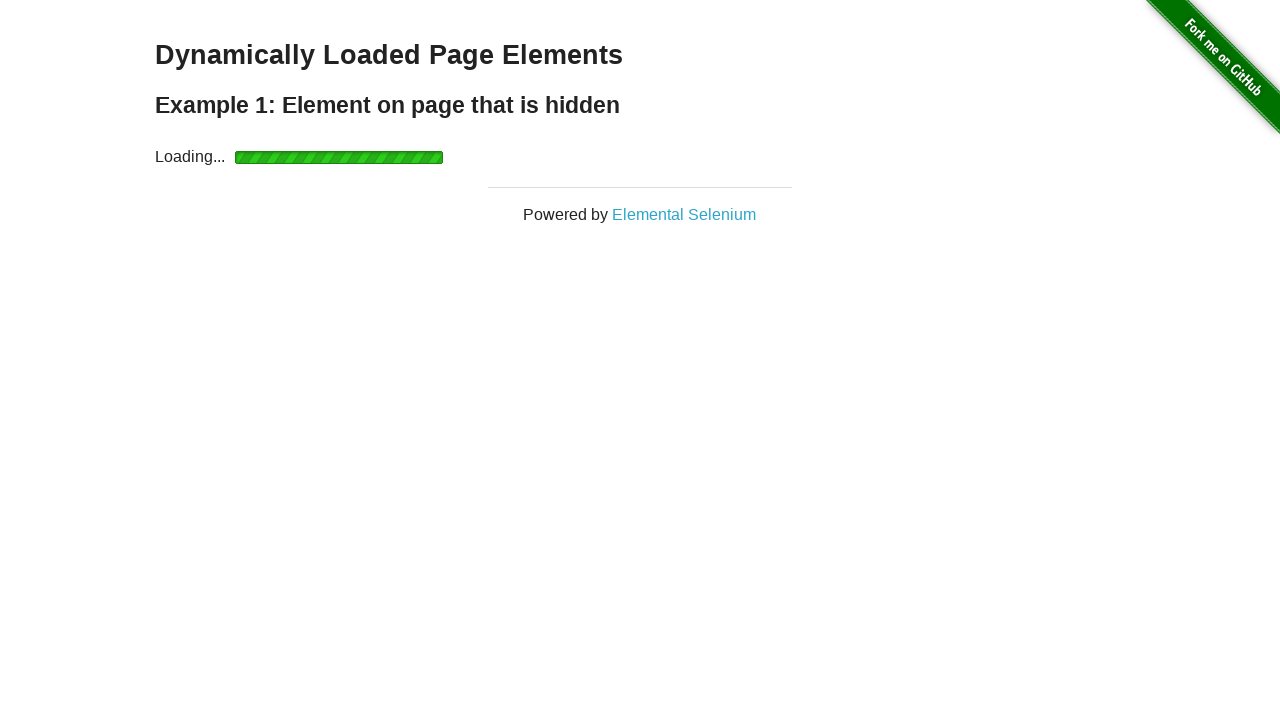

Waited for finish element to appear (element exists but may be hidden)
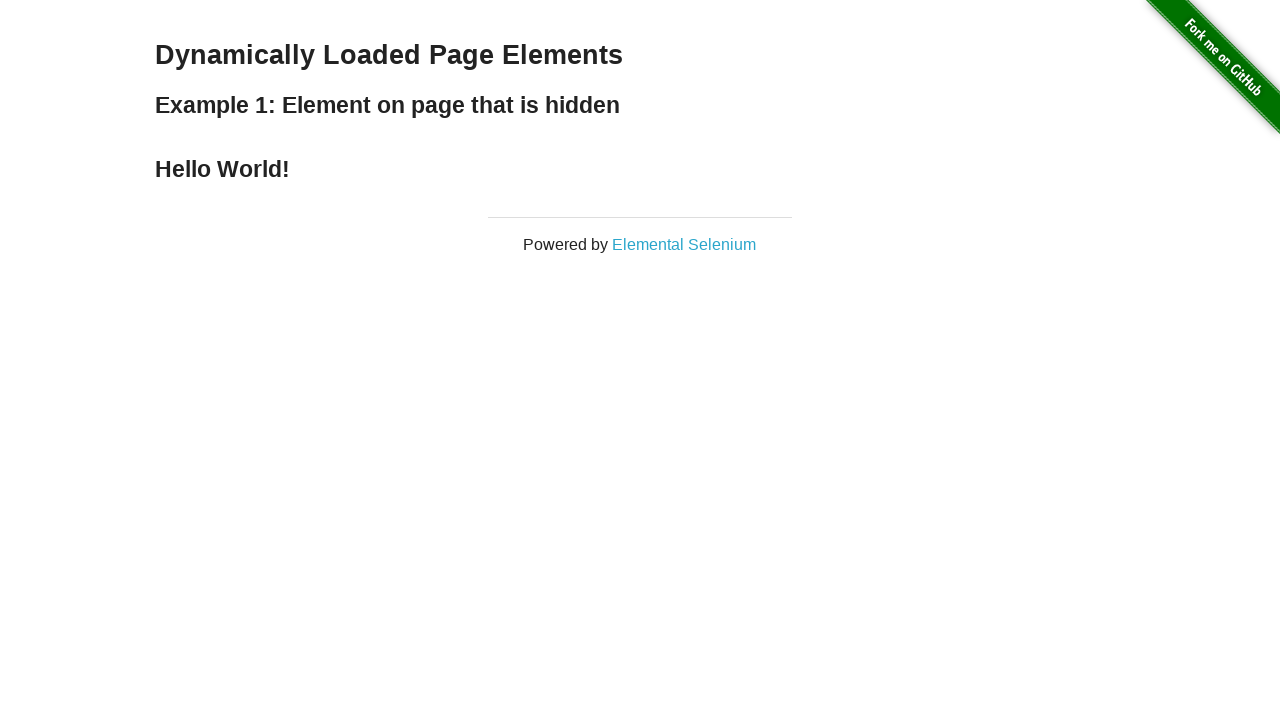

Retrieved text content from finish element
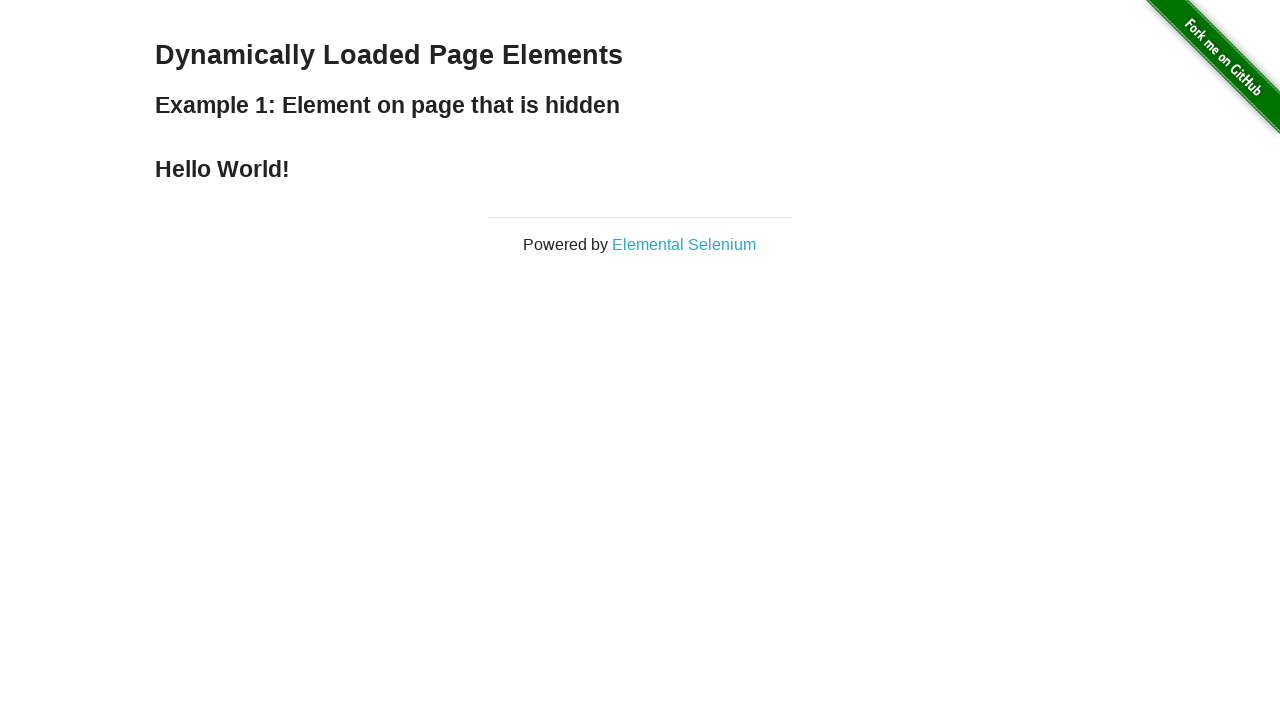

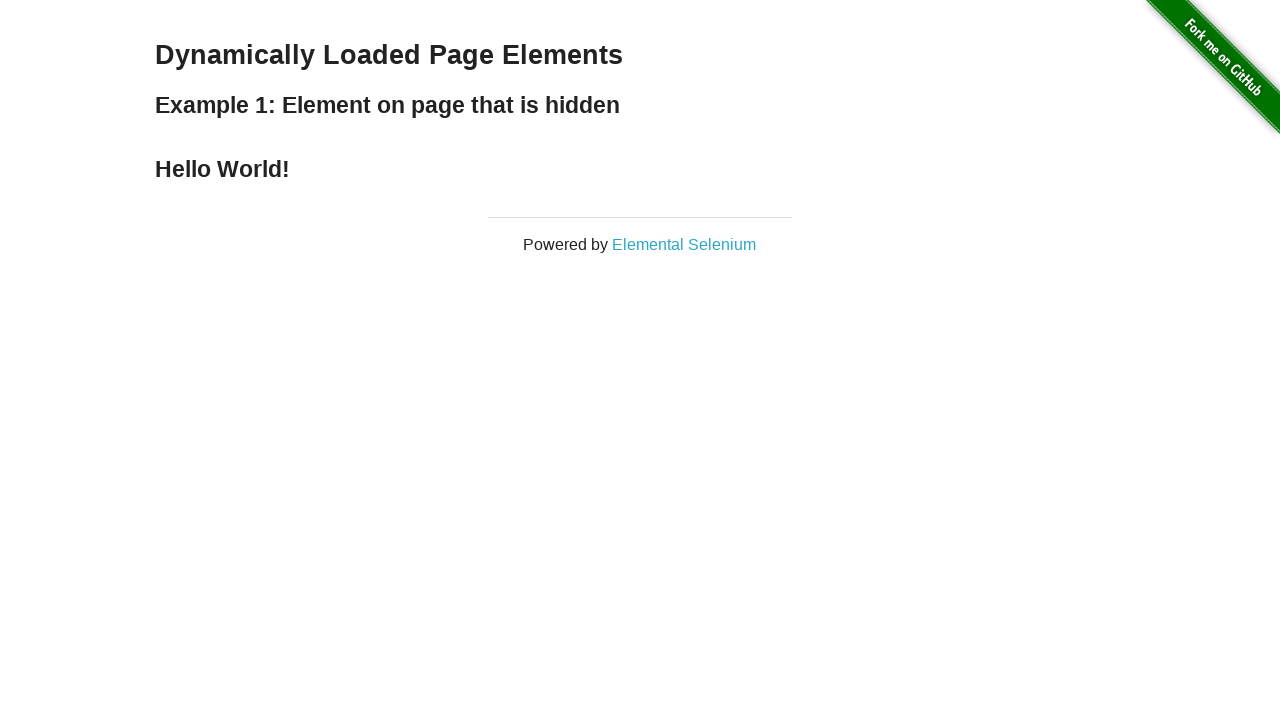